Navigates to the OrangeHRM login page and verifies the page title contains "OrangeHRM"

Starting URL: https://opensource-demo.orangehrmlive.com/web/index.php/auth/login

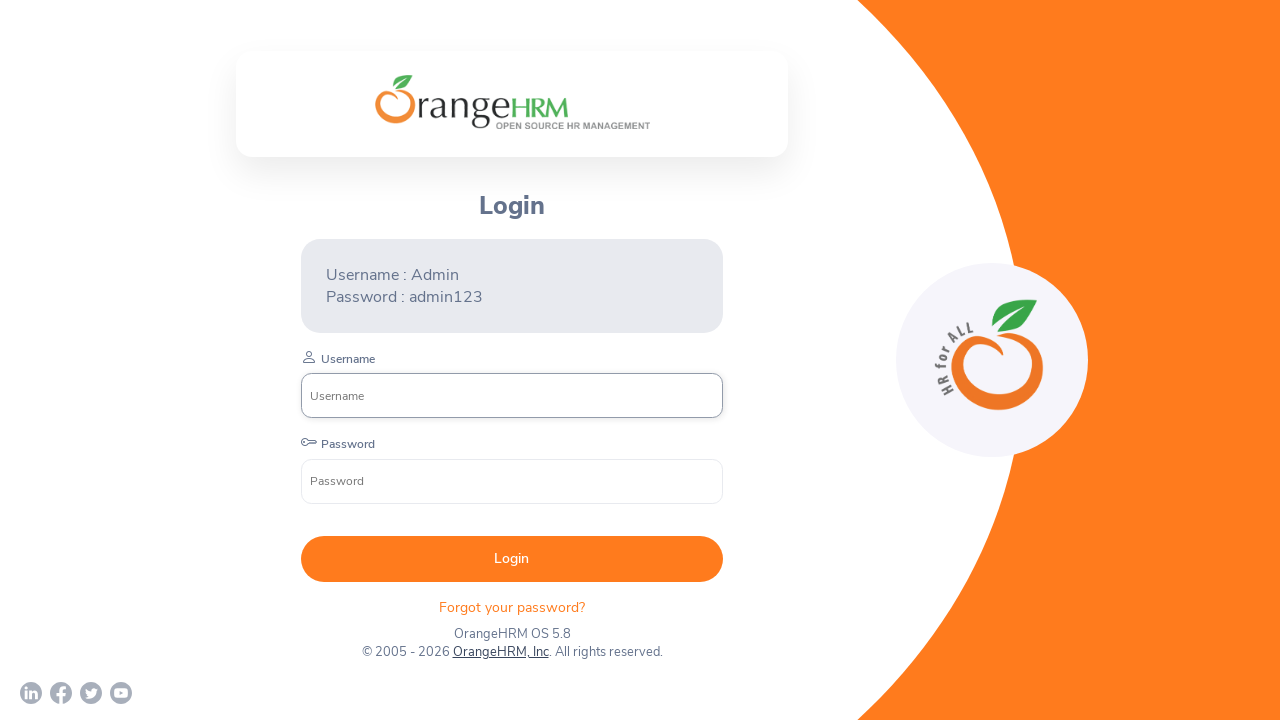

Waited 2000ms for page to load
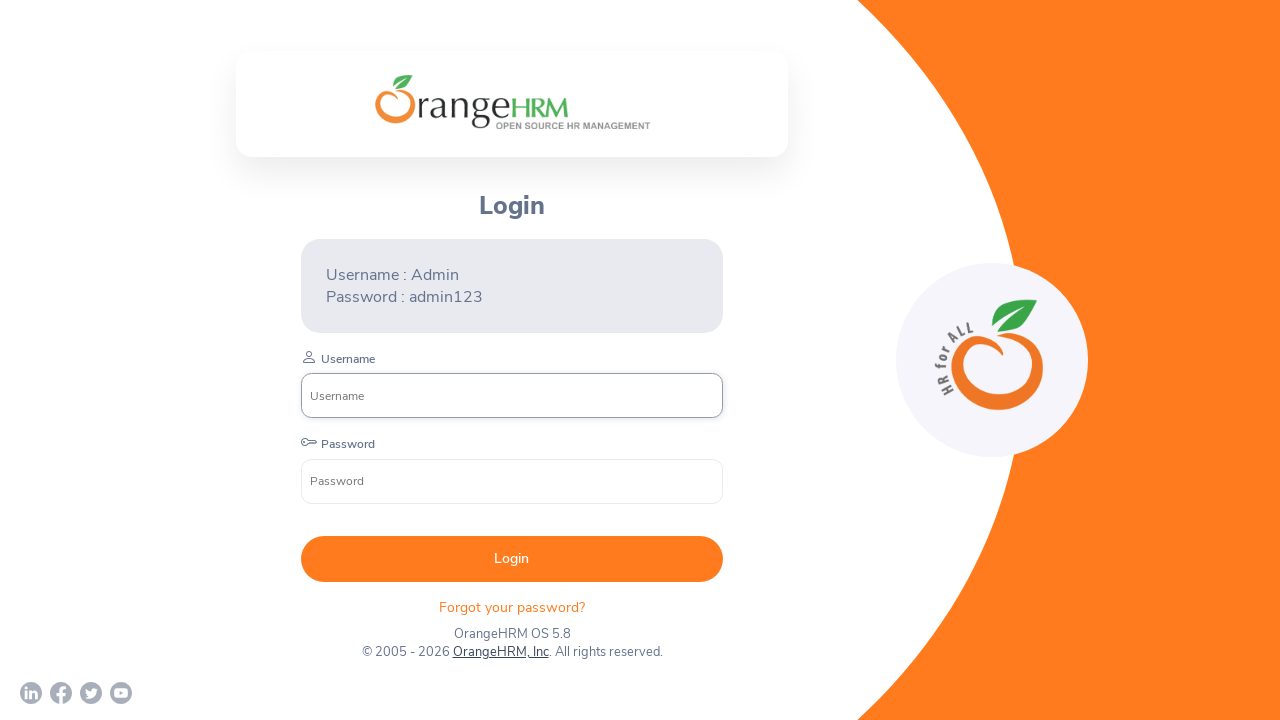

Verified page title contains 'OrangeHRM'
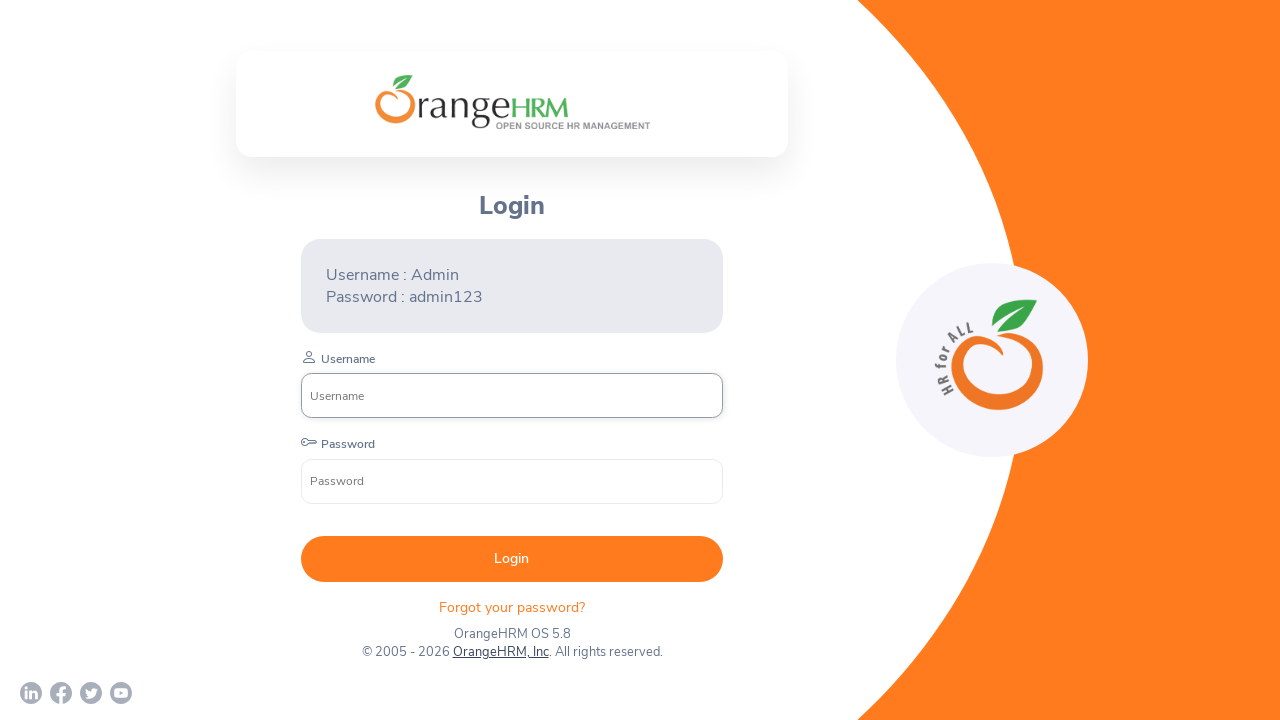

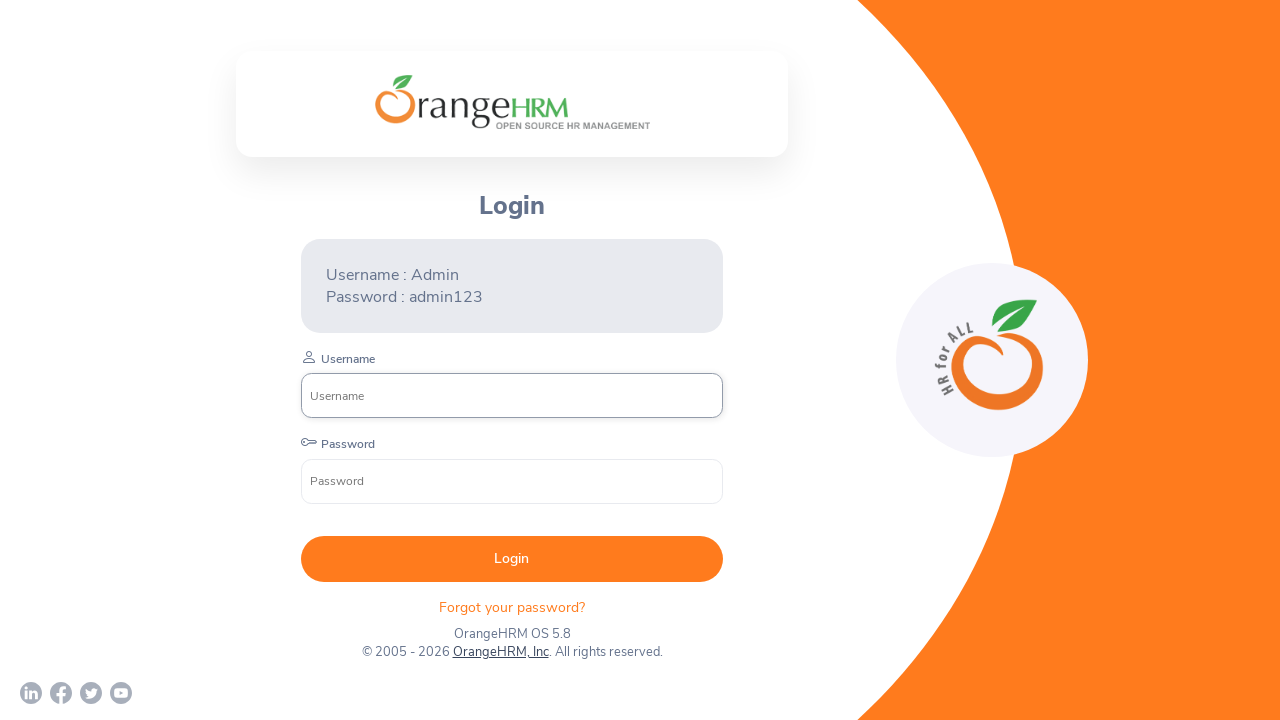